Tests that the page title is not "youtube" (with lowercase)

Starting URL: https://www.youtube.com

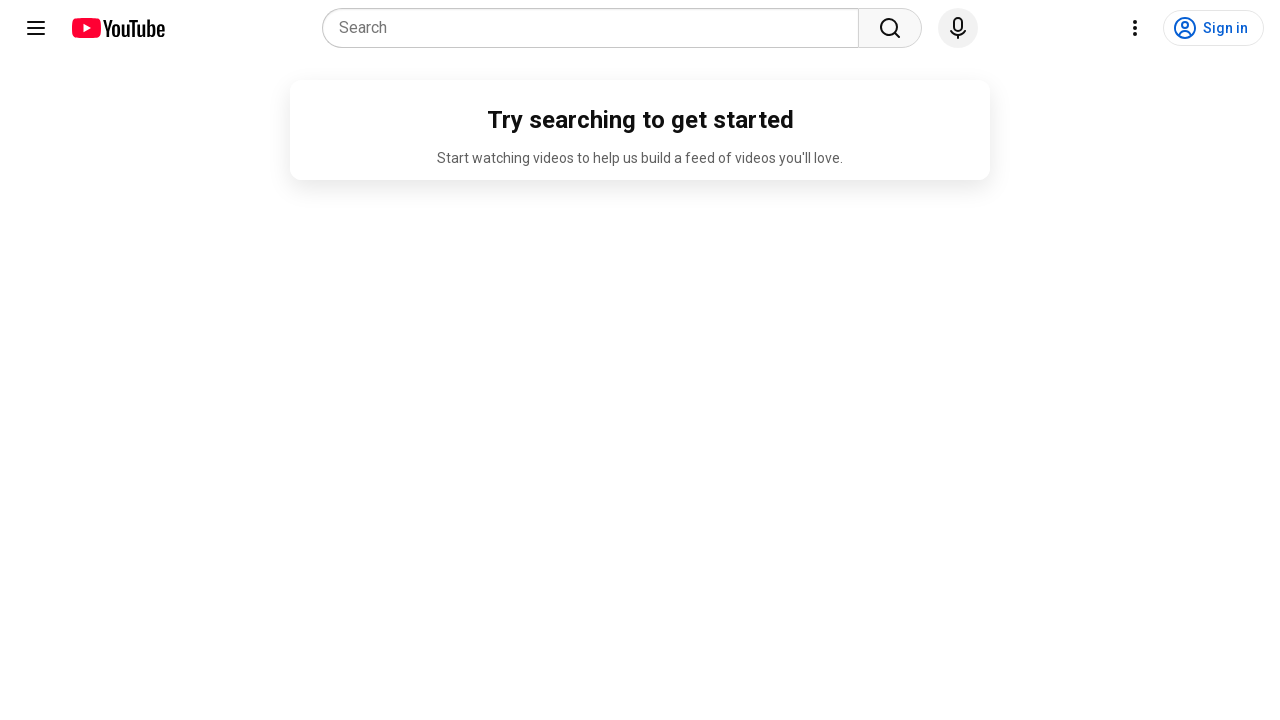

Navigated to https://www.youtube.com
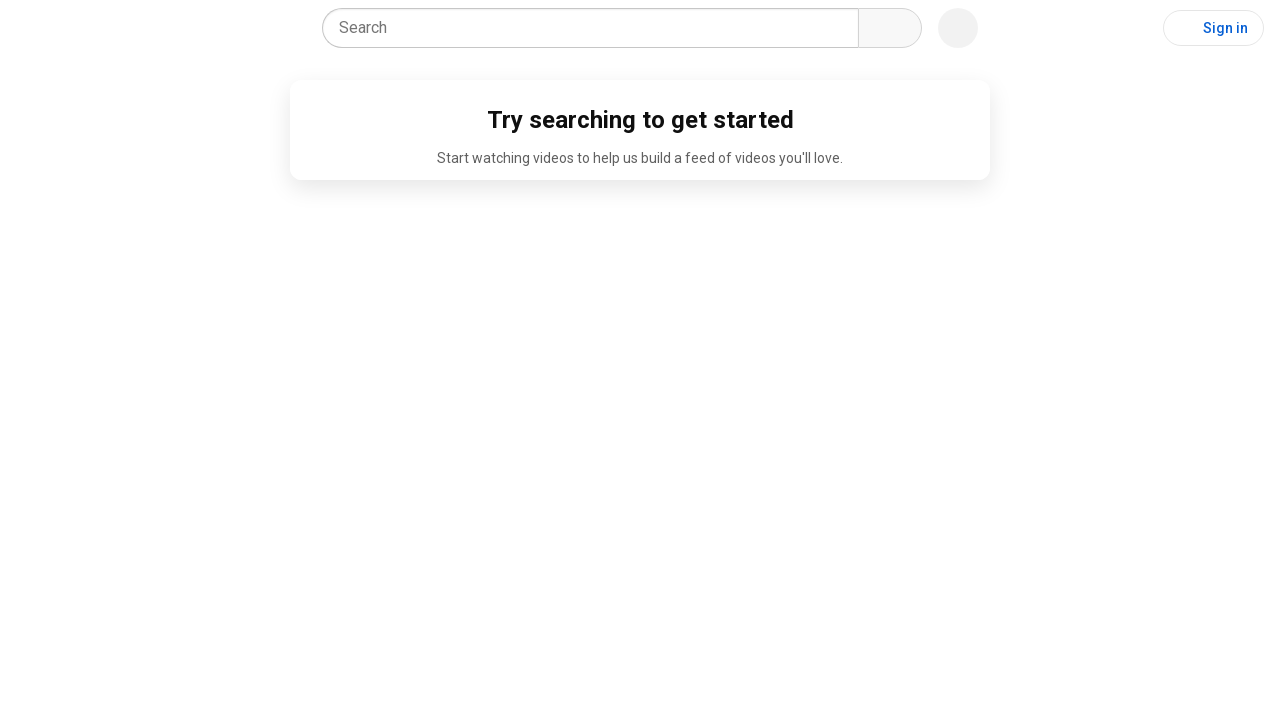

Verified page title is not 'youtube' (lowercase)
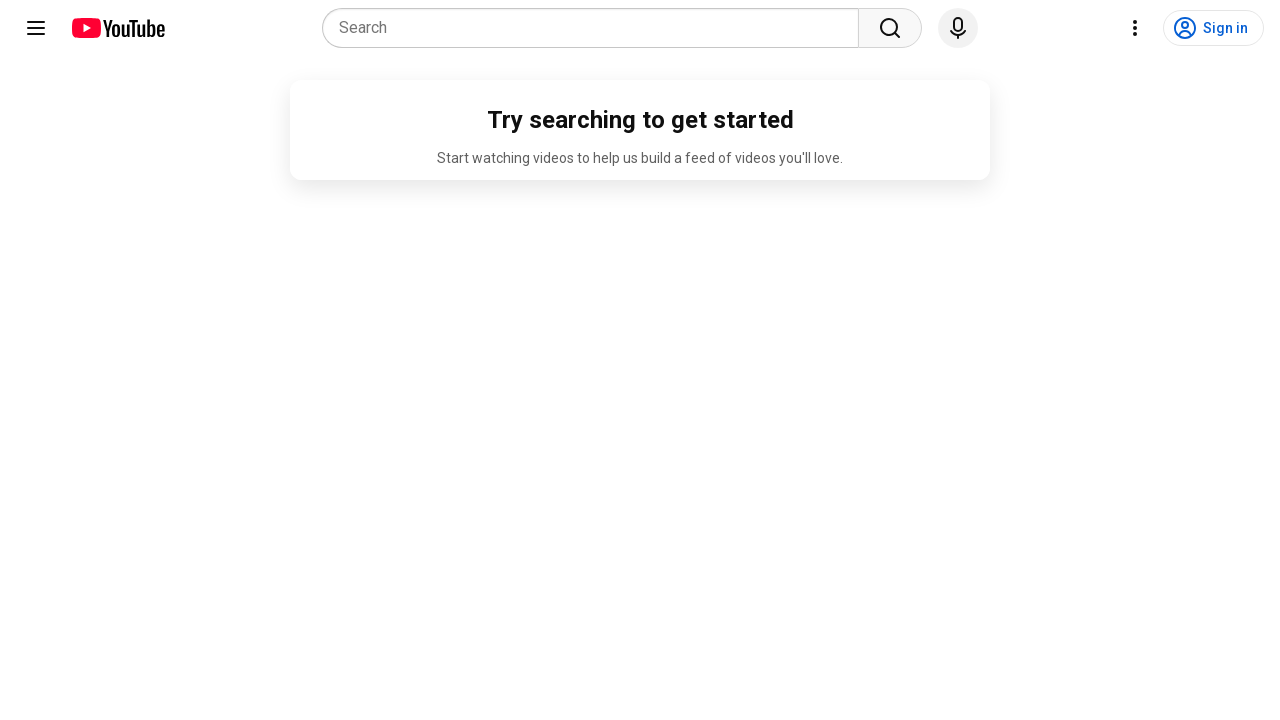

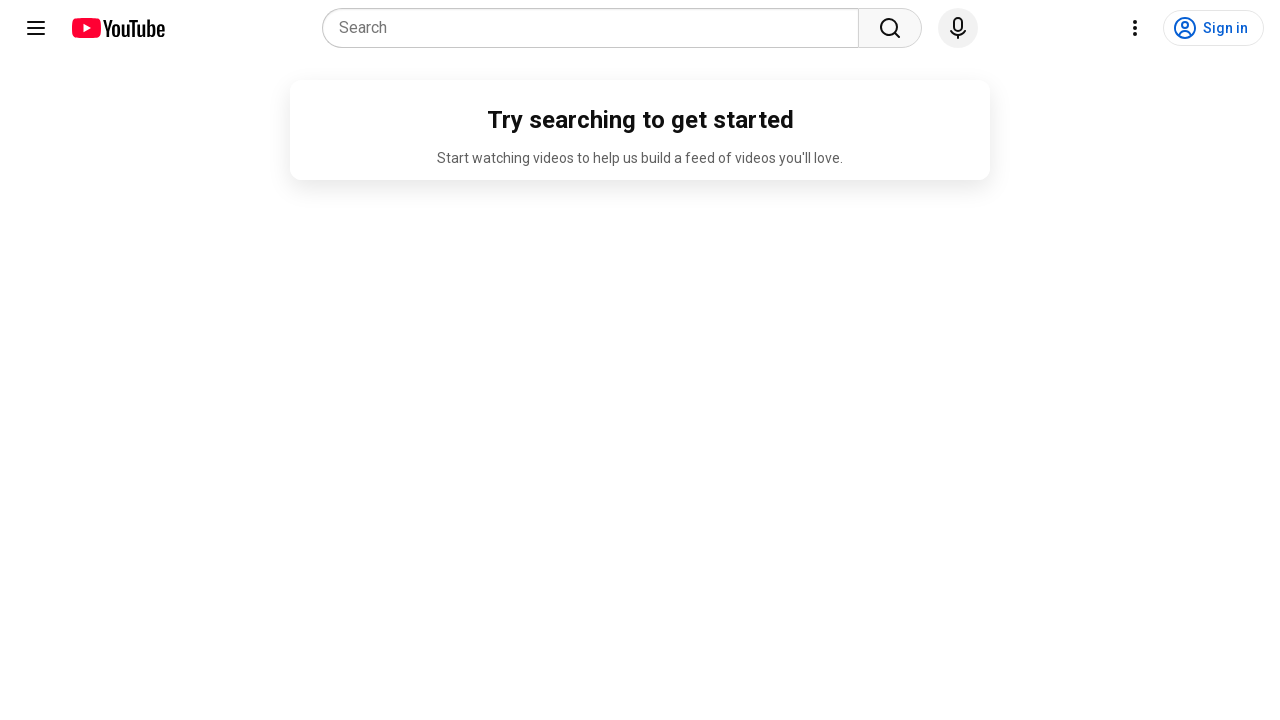